Tests form validation on a single-page form by filling out name, surname, phone, website, and age fields with specific values (including an invalid 30-character name), submitting the form, and verifying that appropriate validation messages appear for each field.

Starting URL: https://single-form.vercel.app/

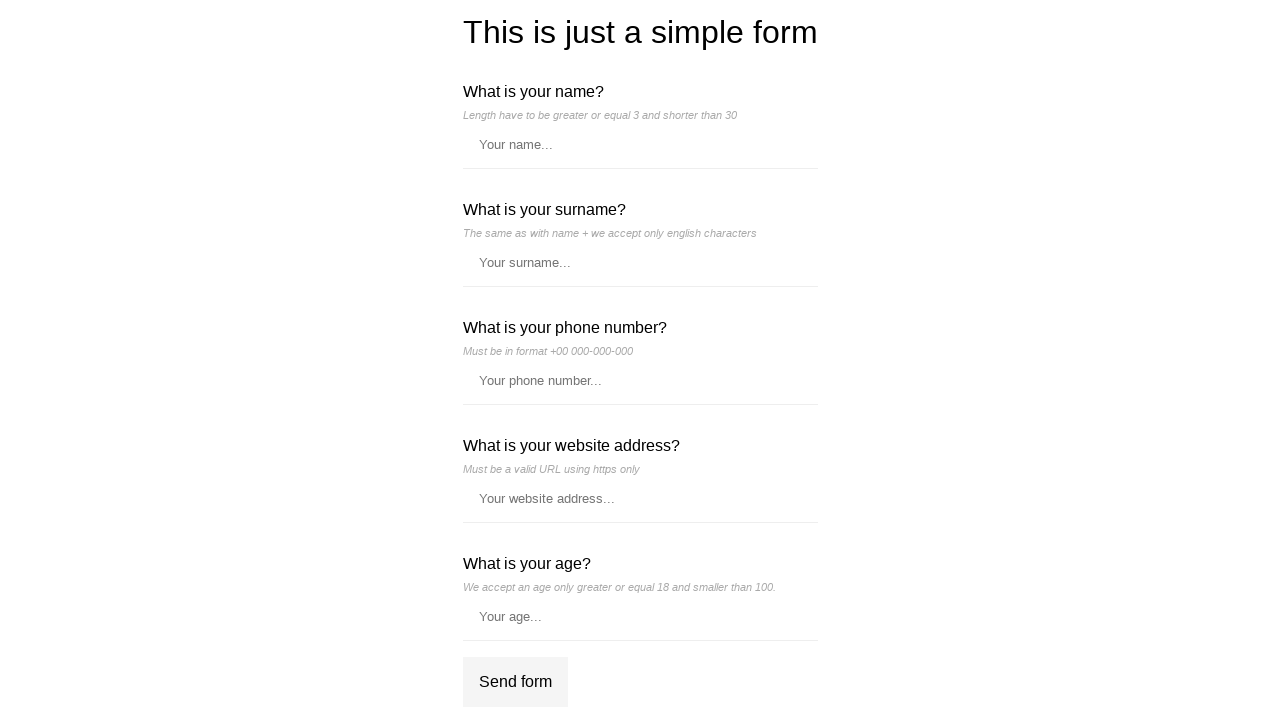

Filled name field with 30-character string 'Thisisanamewiththirtycharacter' to trigger validation error on //*[@id='__next']/div/div/form/label[1]/input
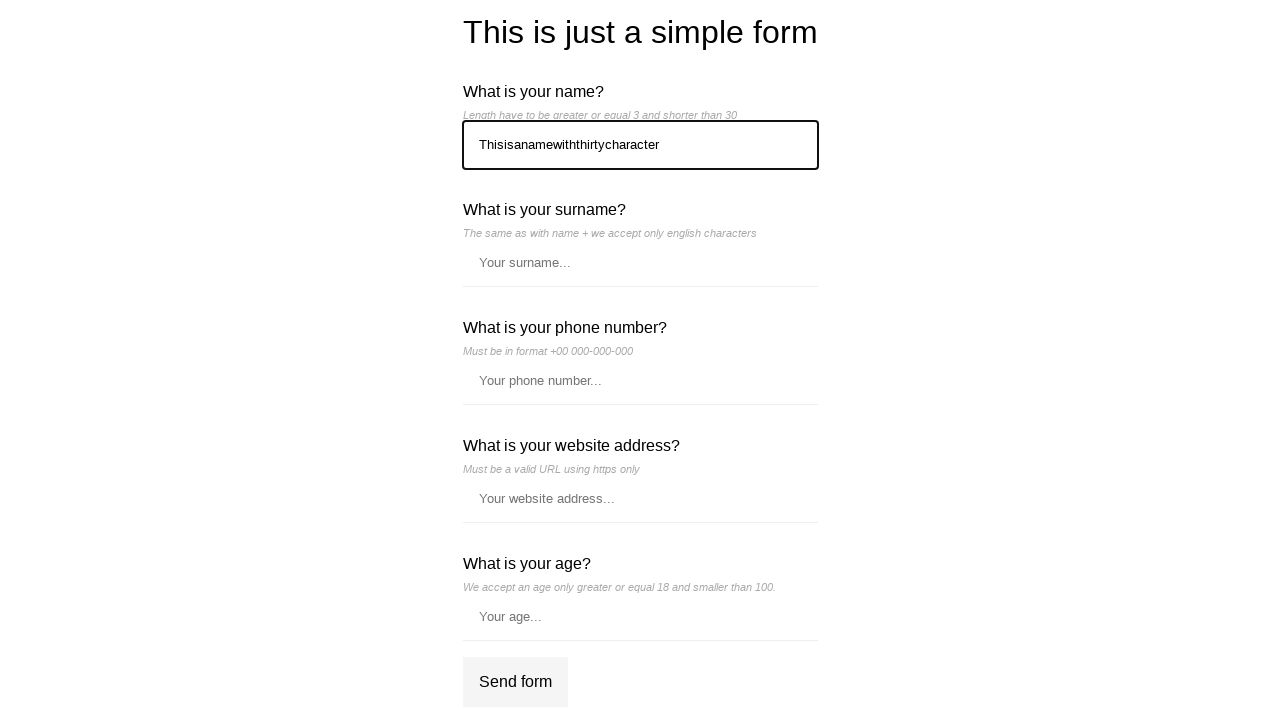

Filled surname field with 'Kowarik' on //*[@id='__next']/div/div/form/label[2]/input
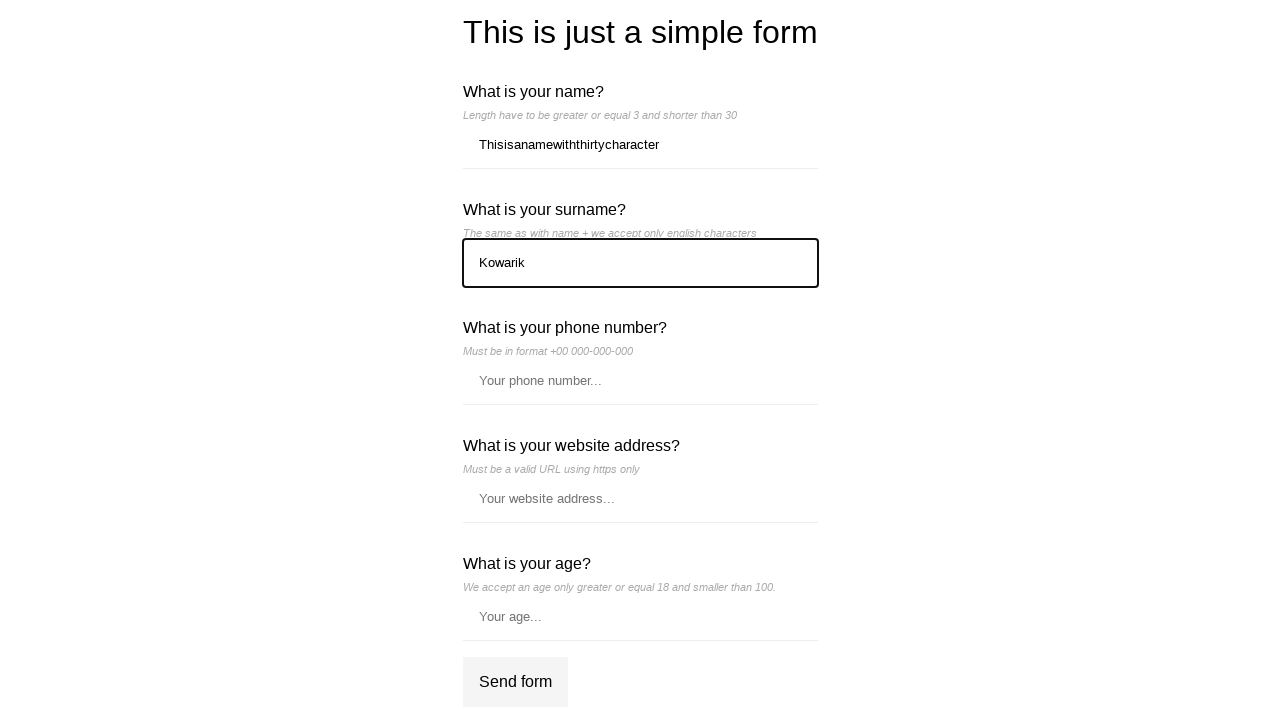

Filled phone field with '+48 881-674-440' on //*[@id='__next']/div/div/form/label[3]/input
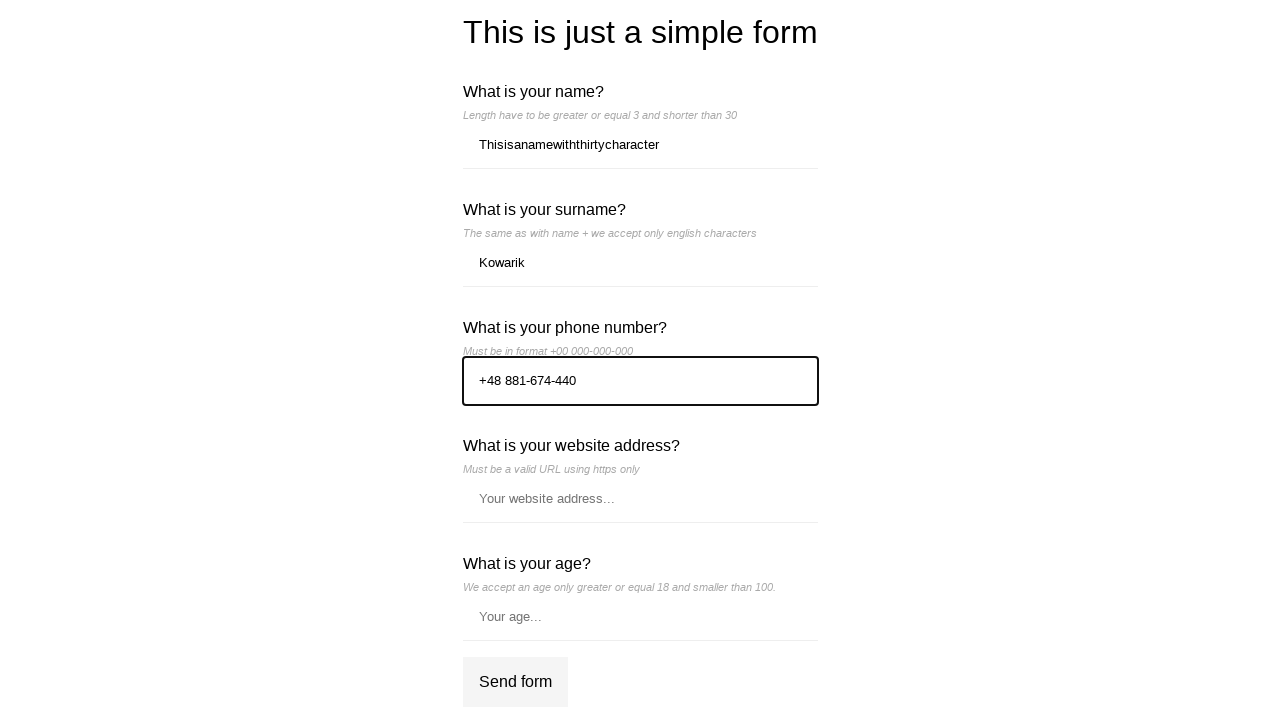

Filled website field with 'https://www.google.com/' on //*[@id='__next']/div/div/form/label[4]/input
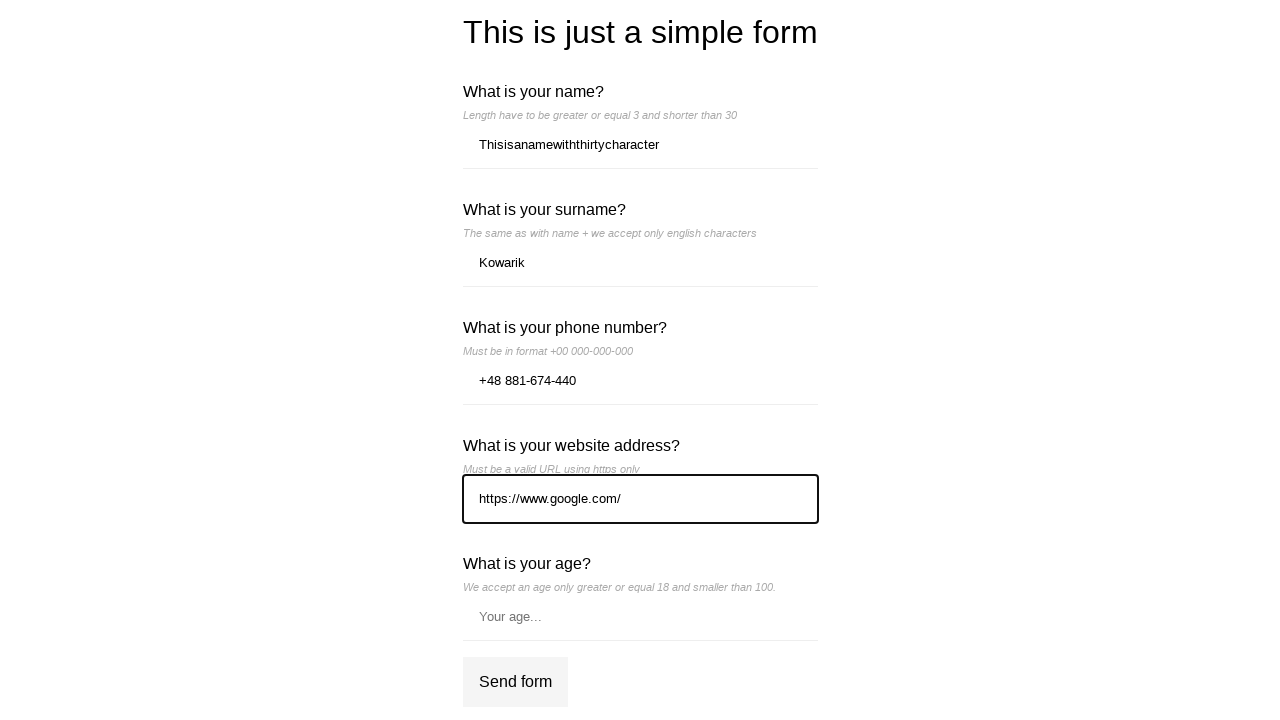

Filled age field with '29' on //*[@id='__next']/div/div/form/label[5]/input
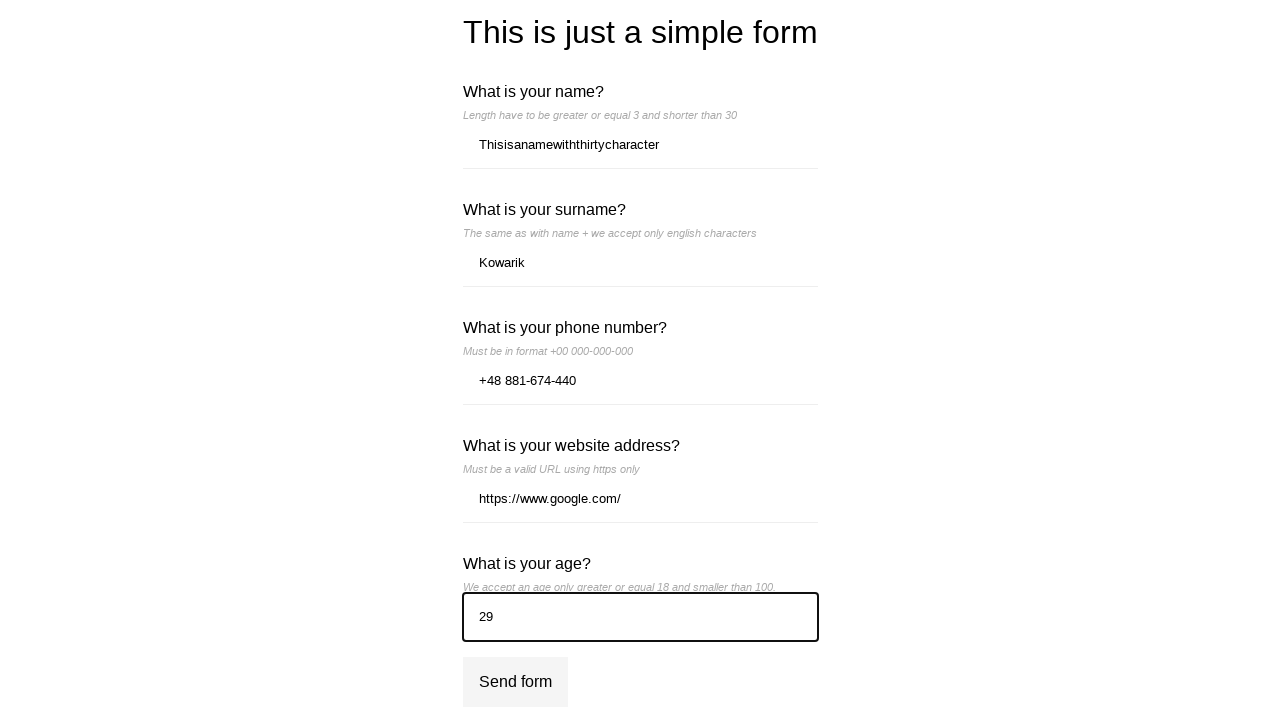

Clicked submit button to validate form at (515, 682) on xpath=//*[@id='__next']/div/div/form/div[2]
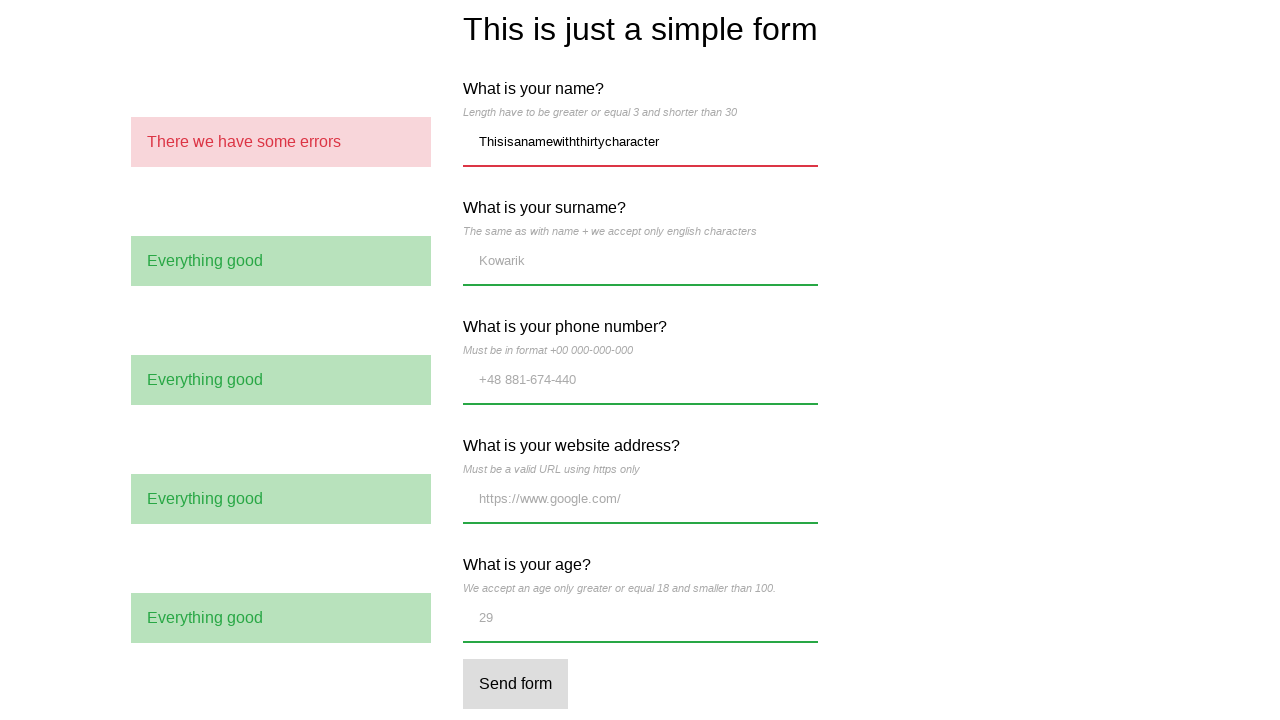

Validation messages appeared on form
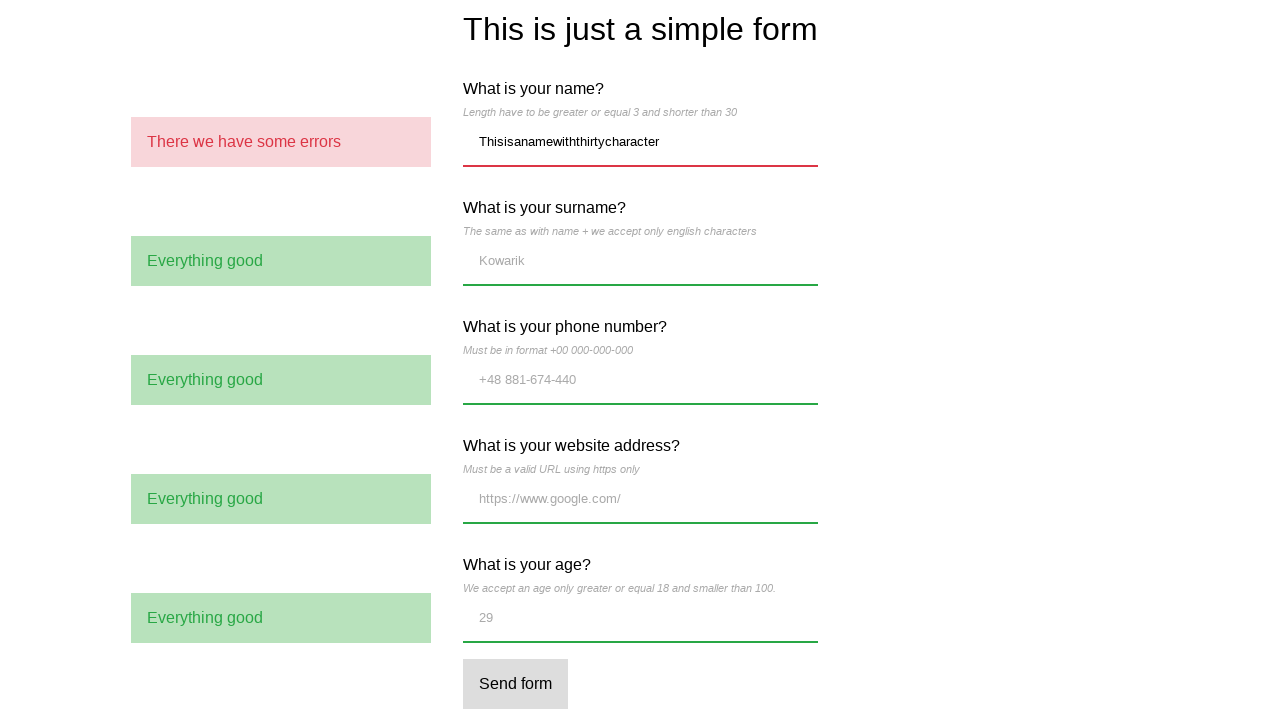

Verified name field validation message shows 'There we have some errors'
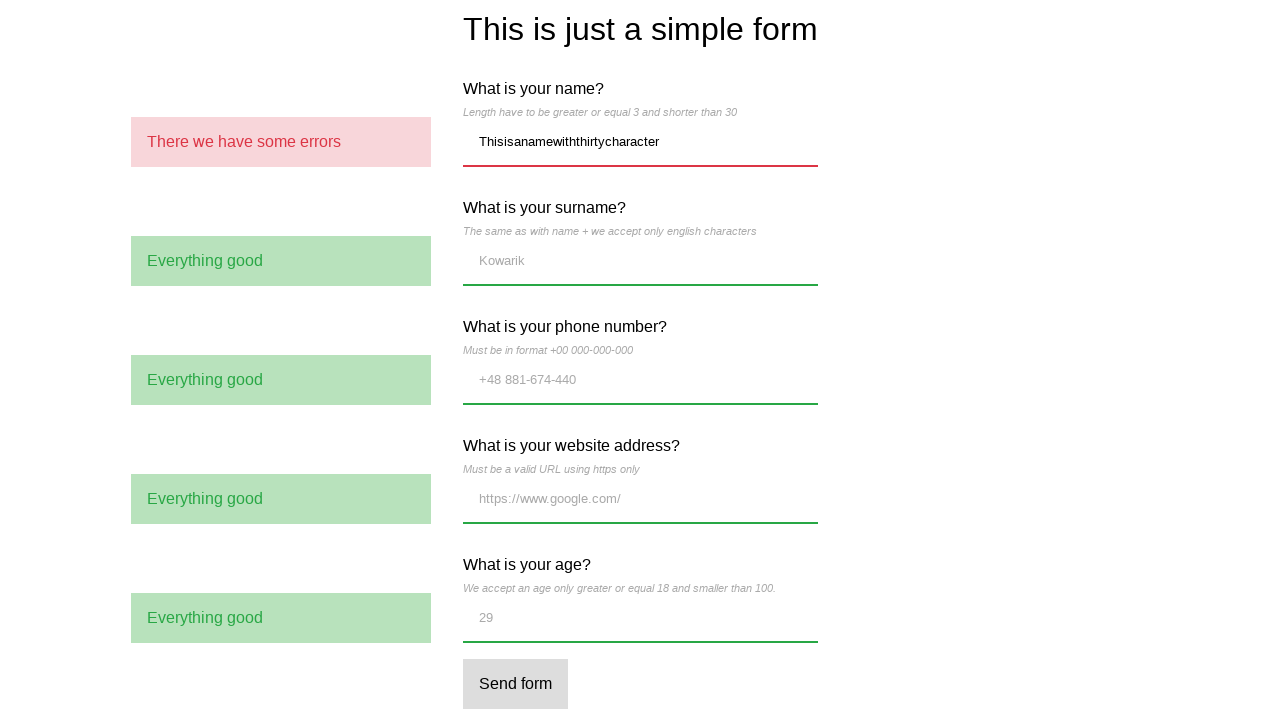

Verified surname field validation message shows 'Everything good'
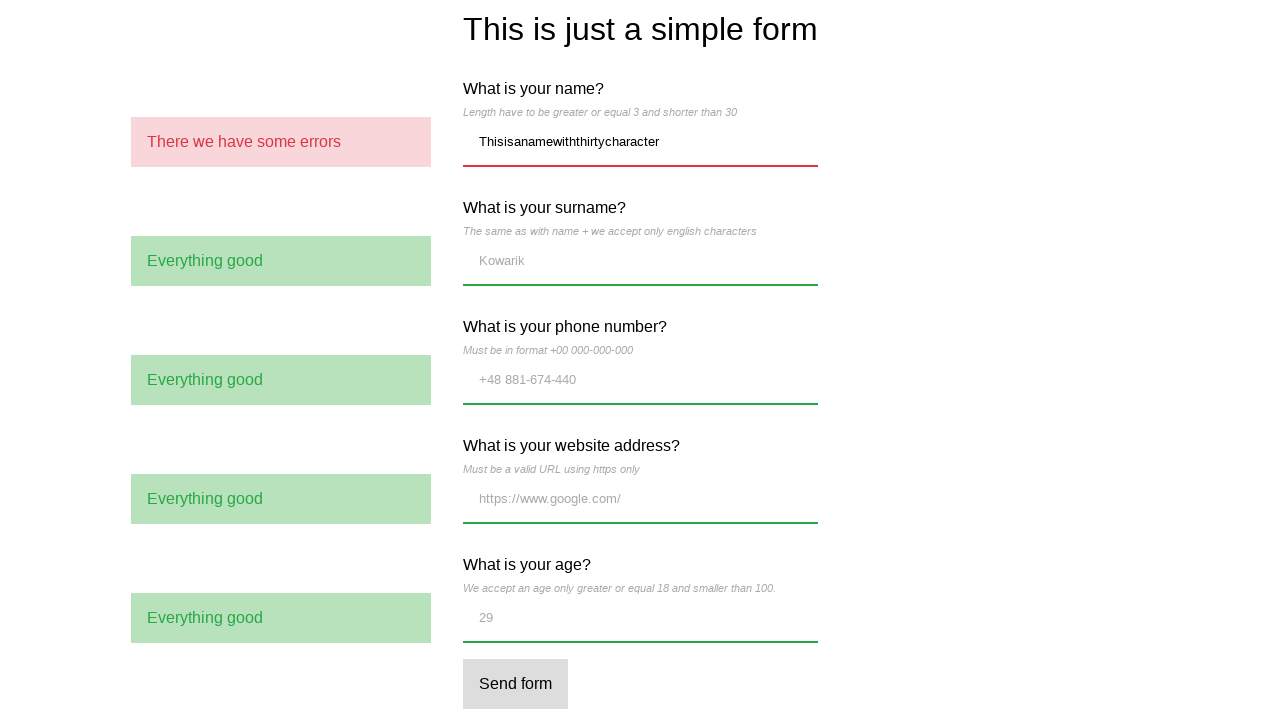

Verified phone field validation message shows 'Everything good'
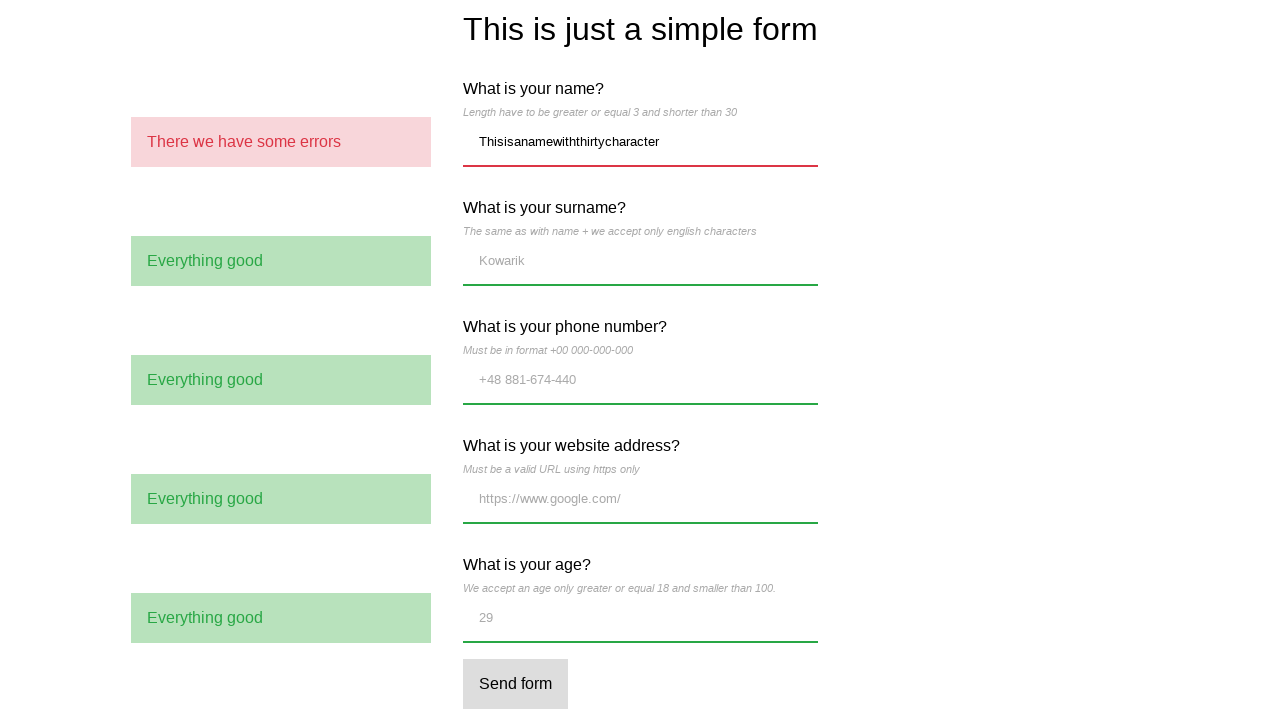

Verified website field validation message shows 'Everything good'
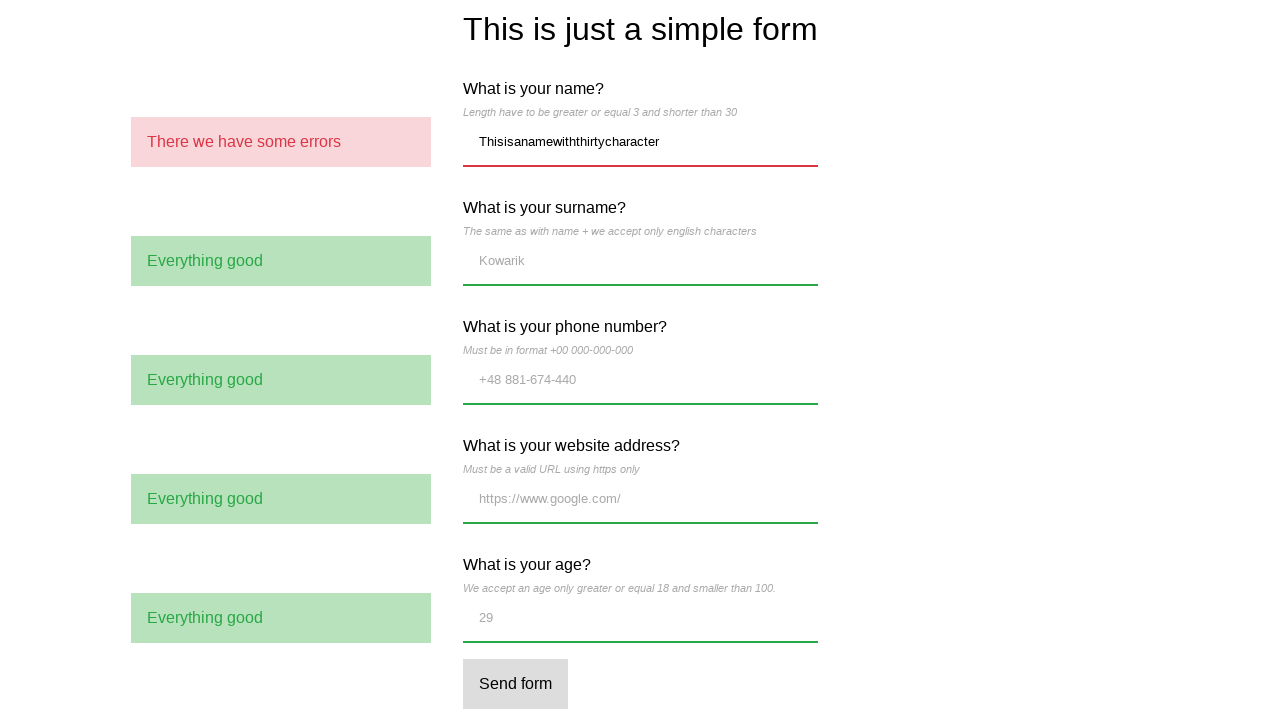

Verified age field validation message shows 'Everything good'
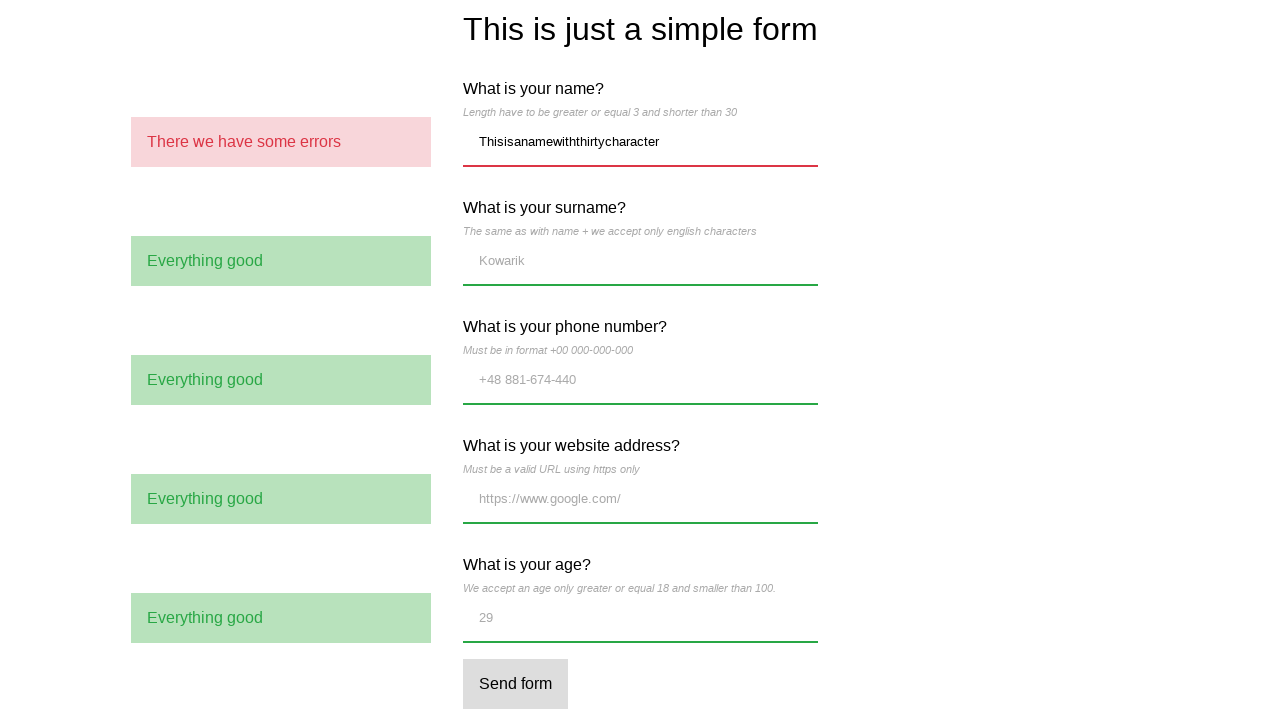

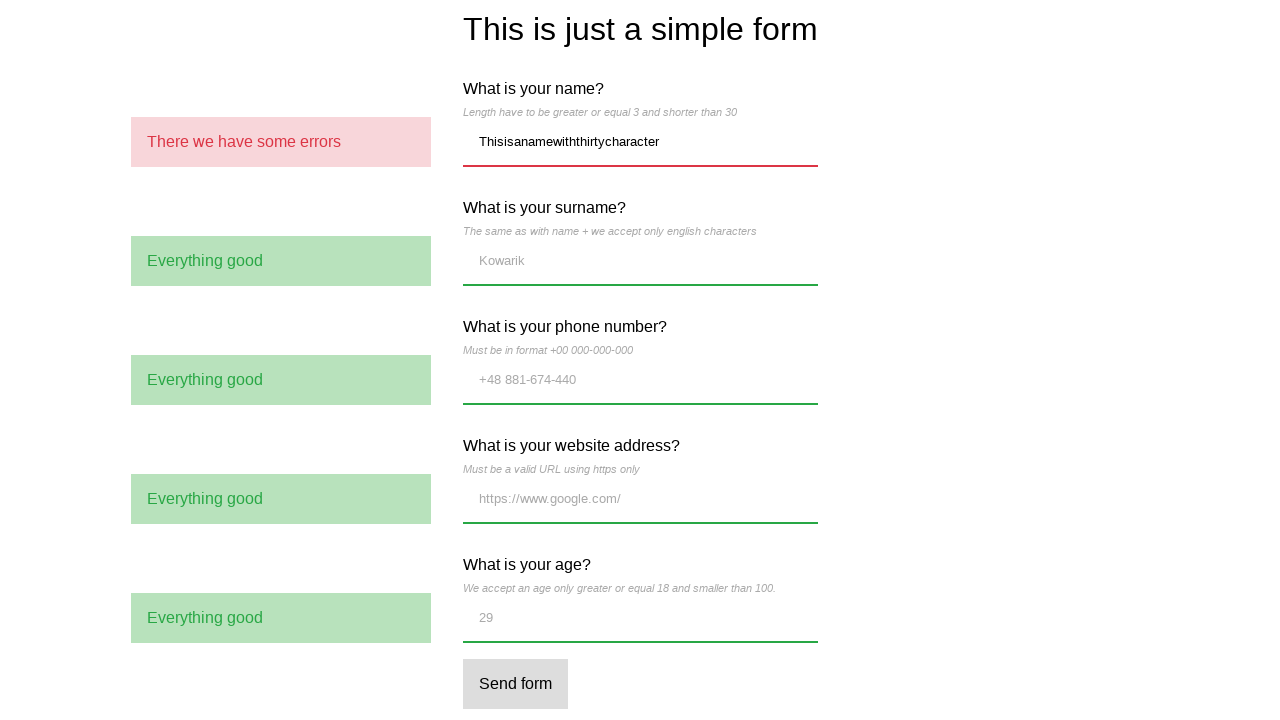